Tests that unsaved changes to an employee's name do not persist when navigating away without saving

Starting URL: https://devmountain-qa.github.io/employee-manager/1.2_Version/index.html

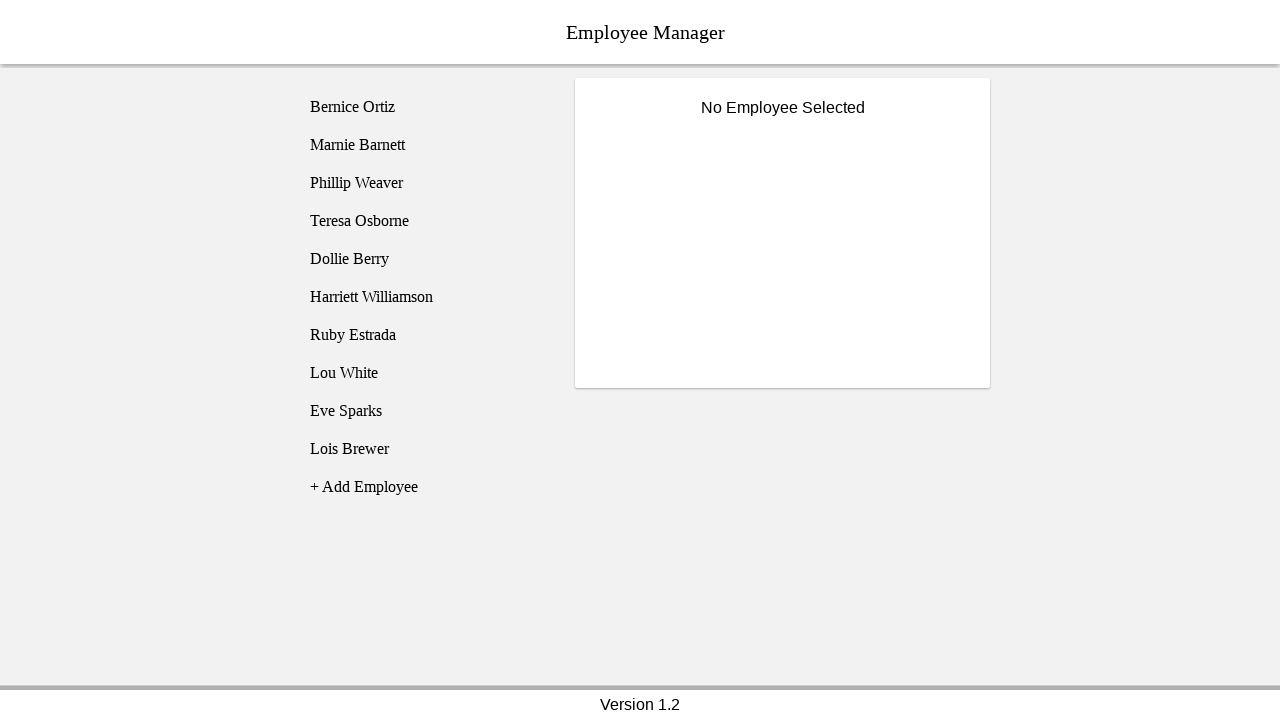

Clicked on Bernice Ortiz in employee list at (425, 107) on [name='employee1']
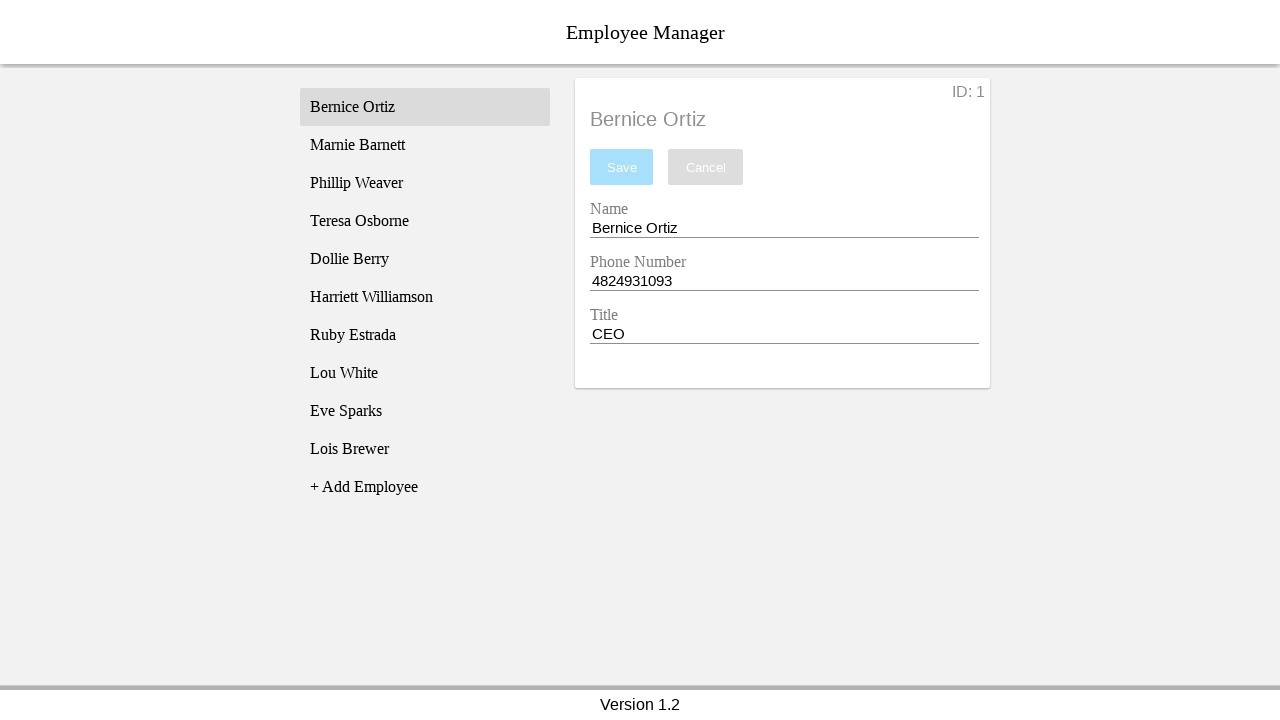

Employee card loaded and title became visible
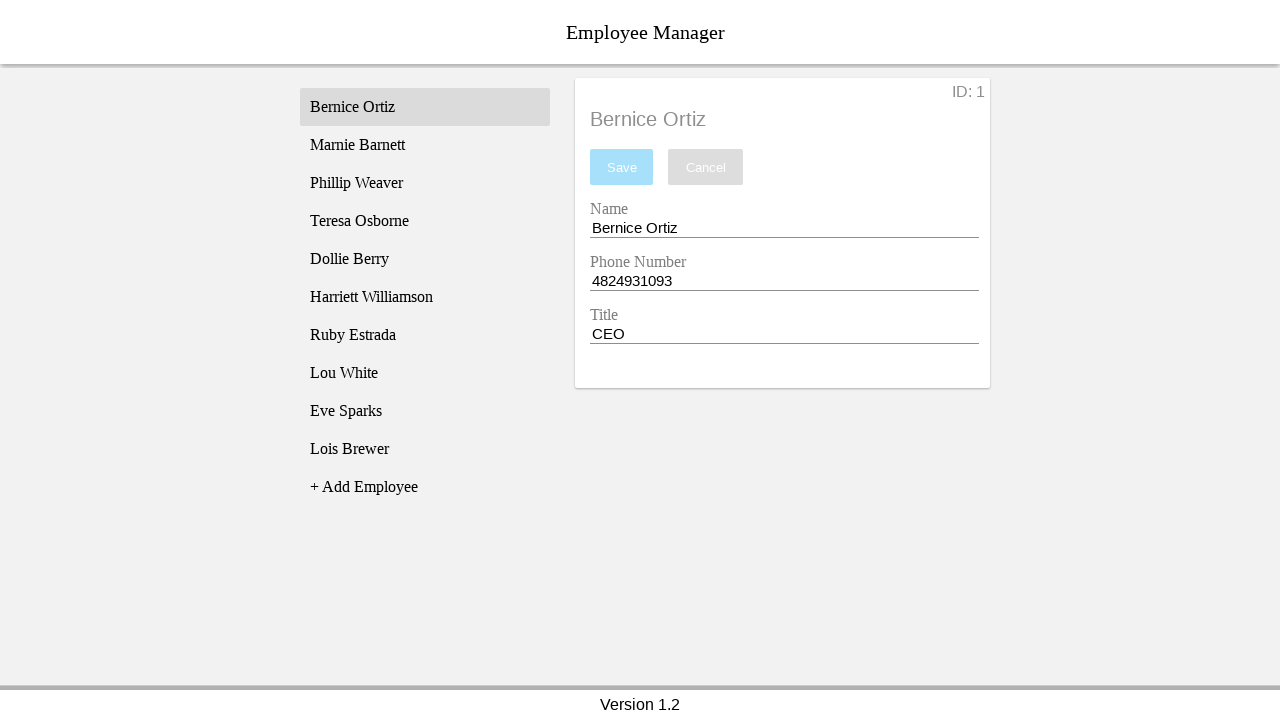

Entered unsaved change 'Test Name' in name field on [name='nameEntry']
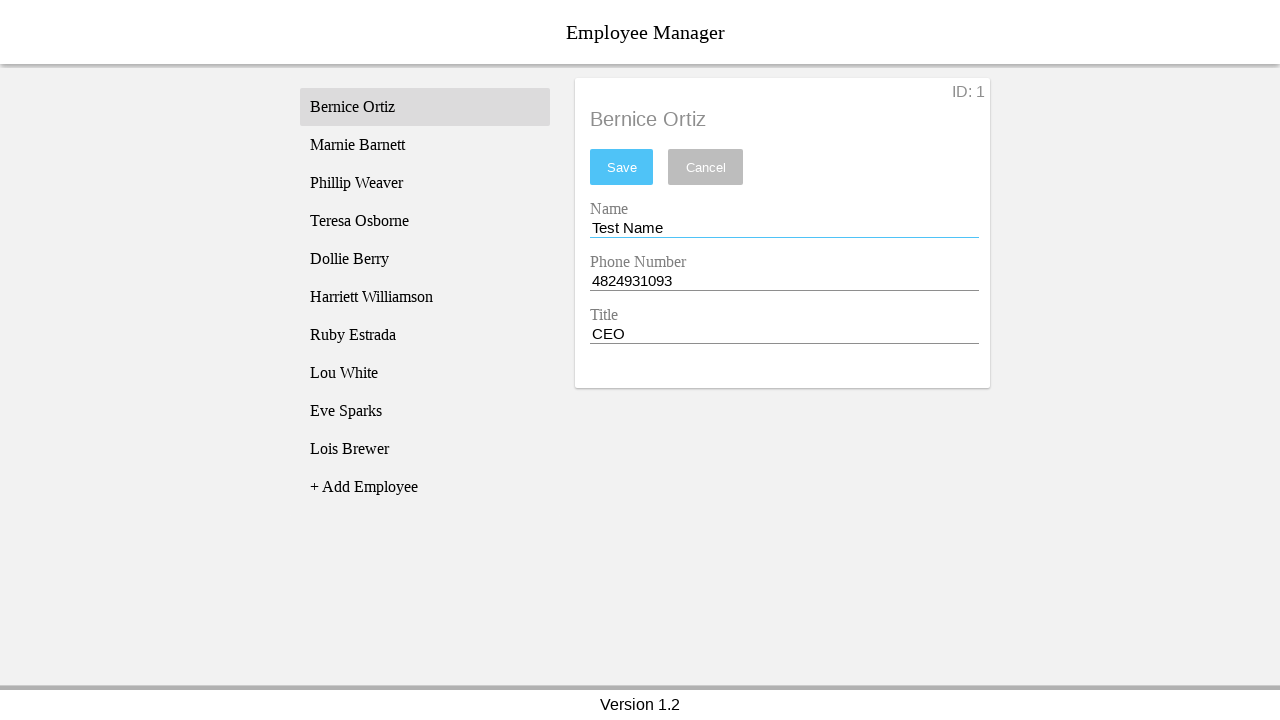

Navigated away to Phillip Weaver without saving changes at (425, 183) on [name='employee3']
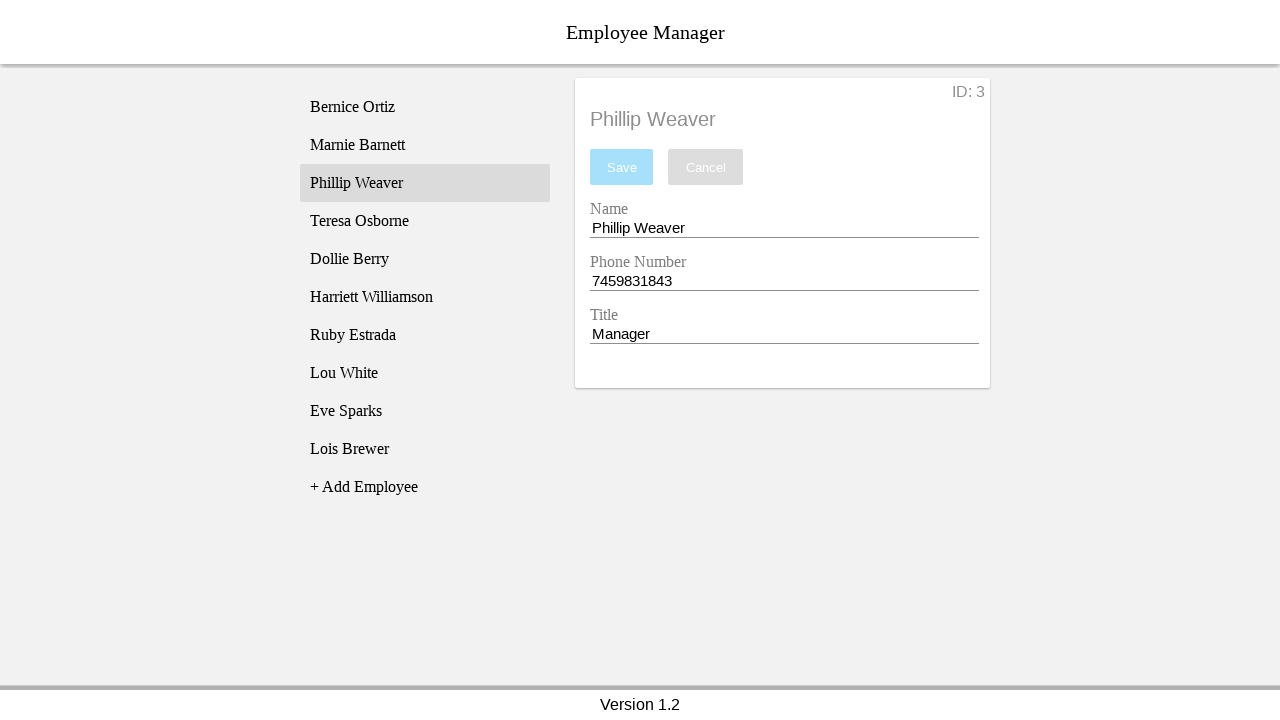

Phillip Weaver's card loaded
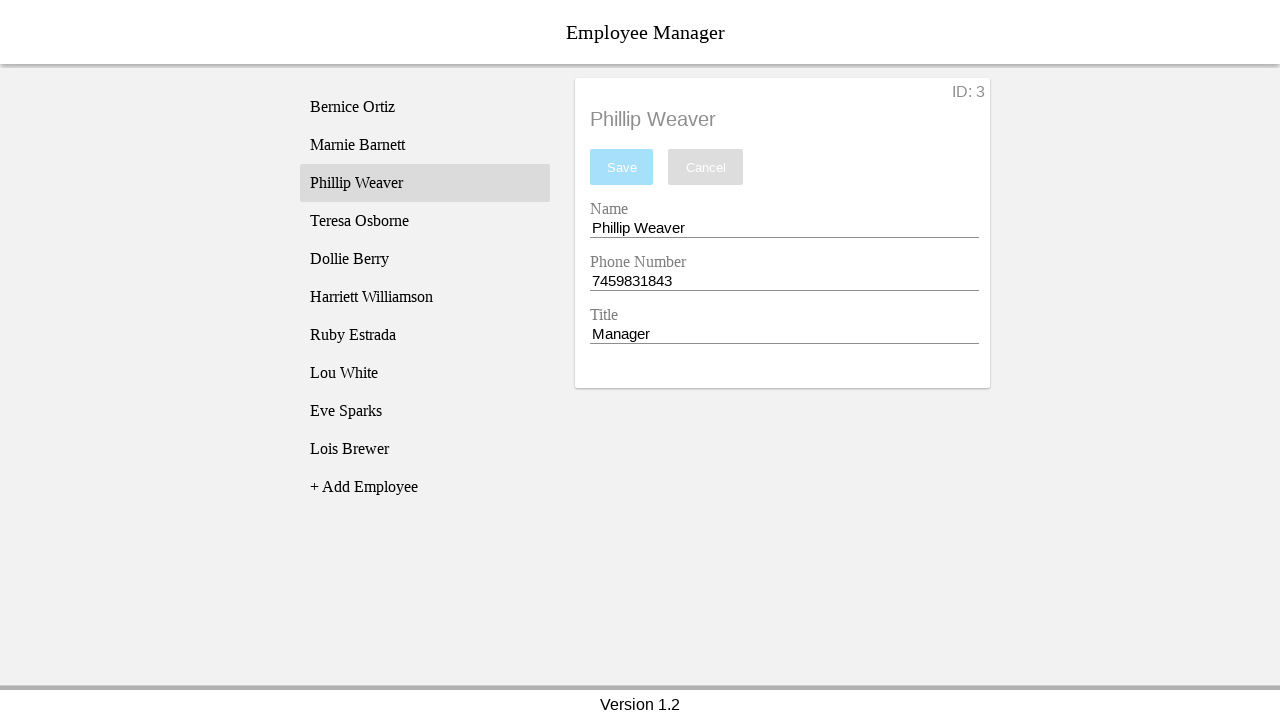

Navigated back to Bernice Ortiz at (425, 107) on [name='employee1']
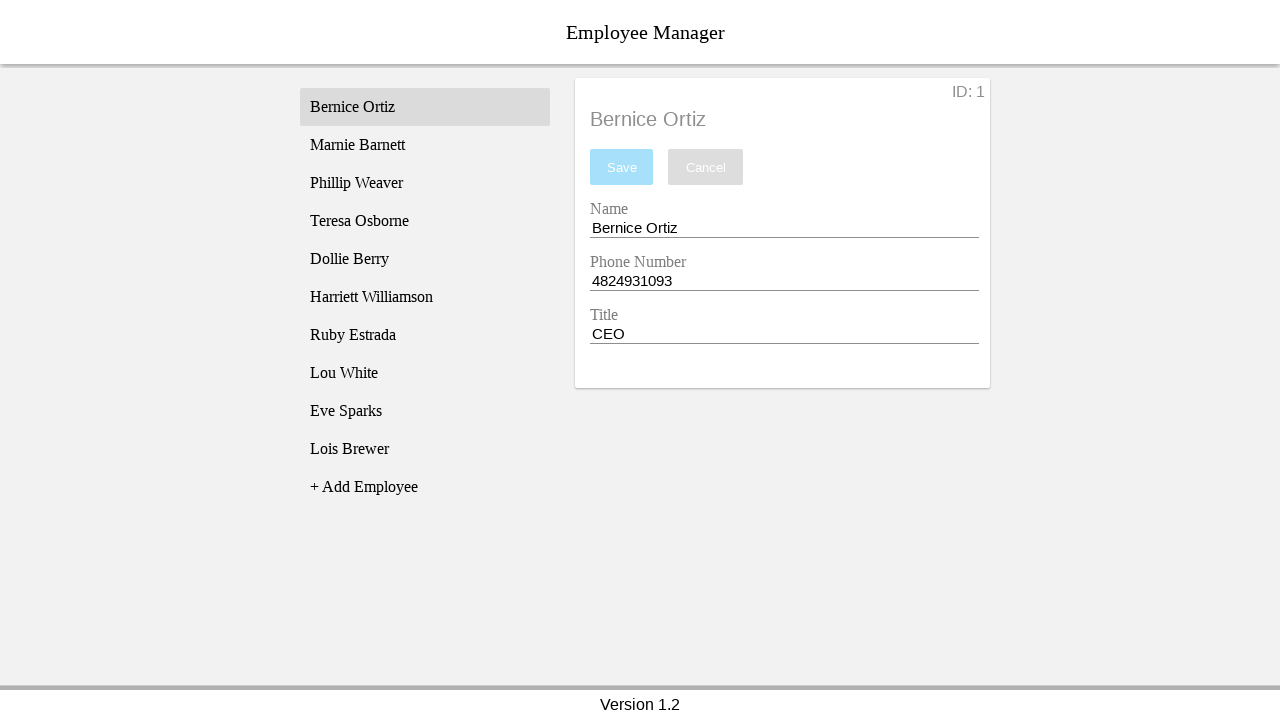

Bernice Ortiz's card reloaded
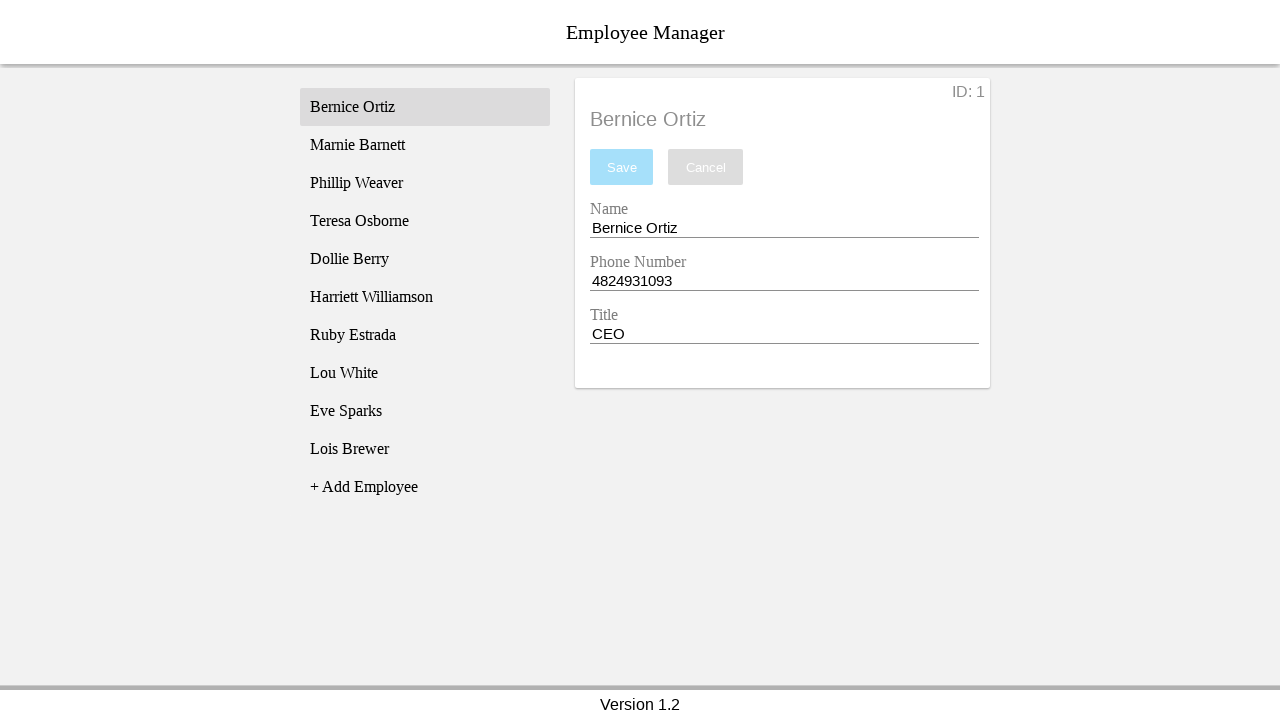

Verified name field reverted to original value 'Bernice Ortiz' - unsaved changes did not persist
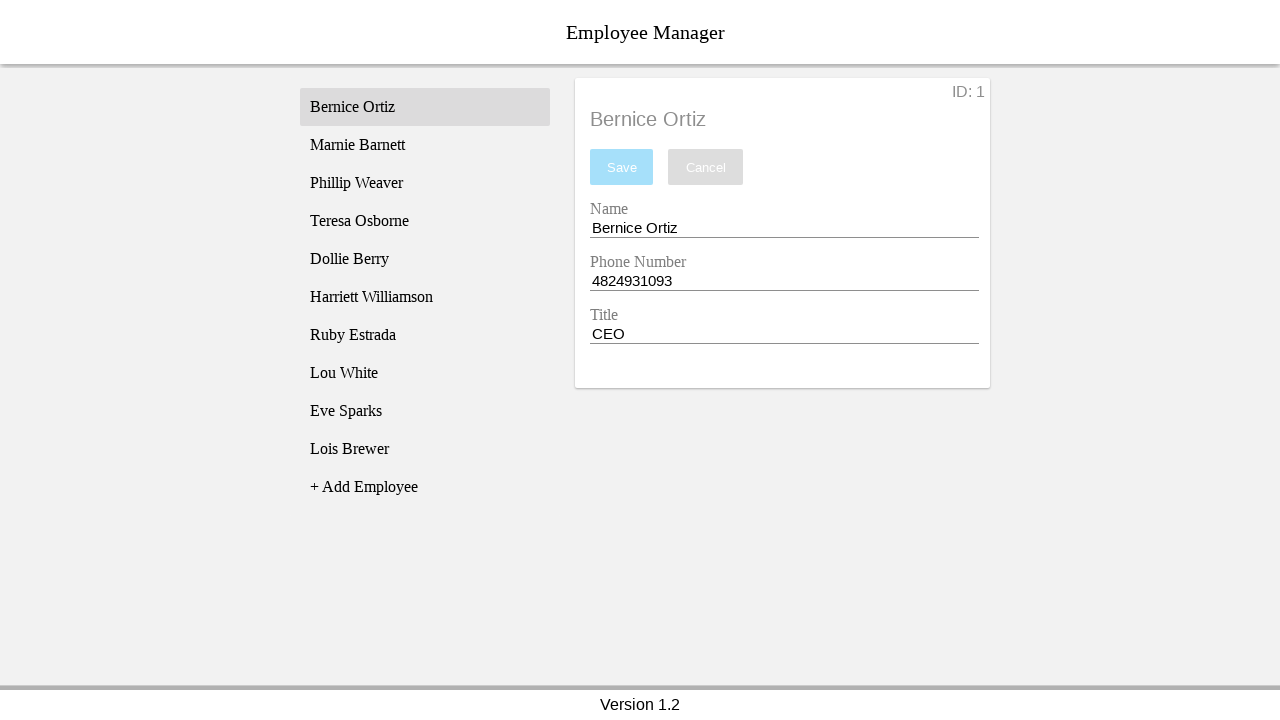

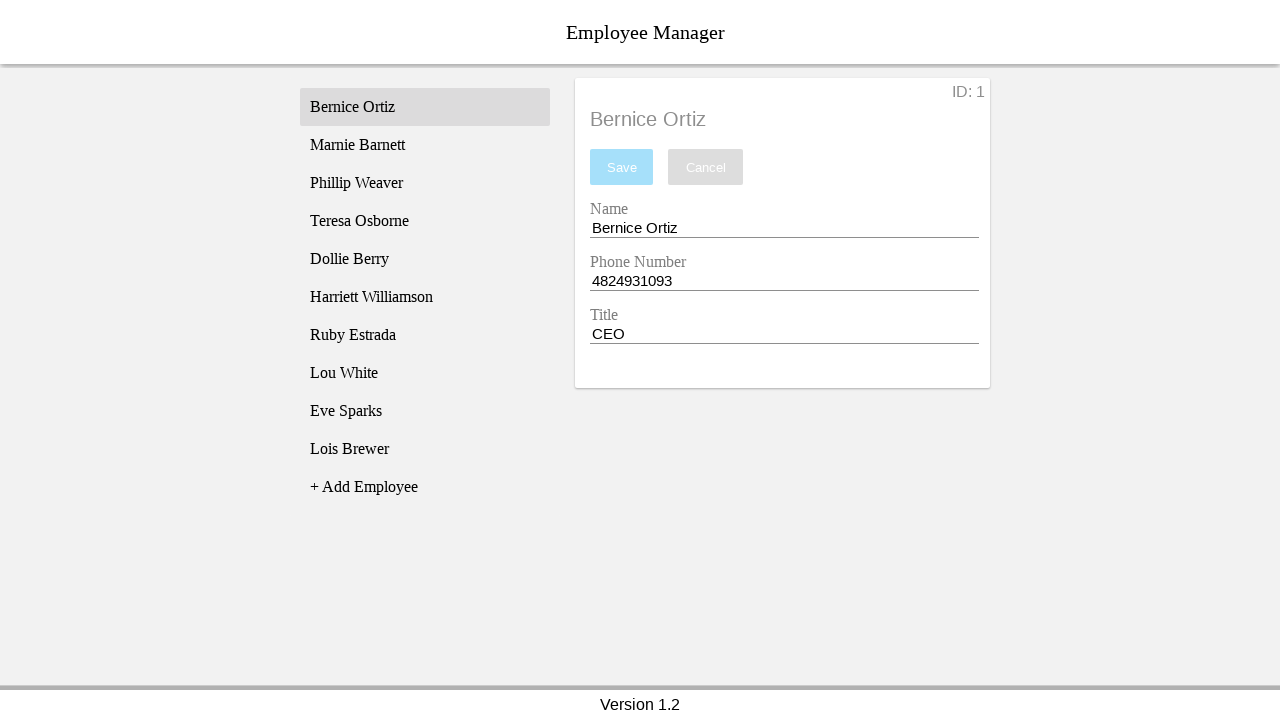